Adds a todo item and marks it as completed by clicking the toggle checkbox

Starting URL: https://todomvc.com/

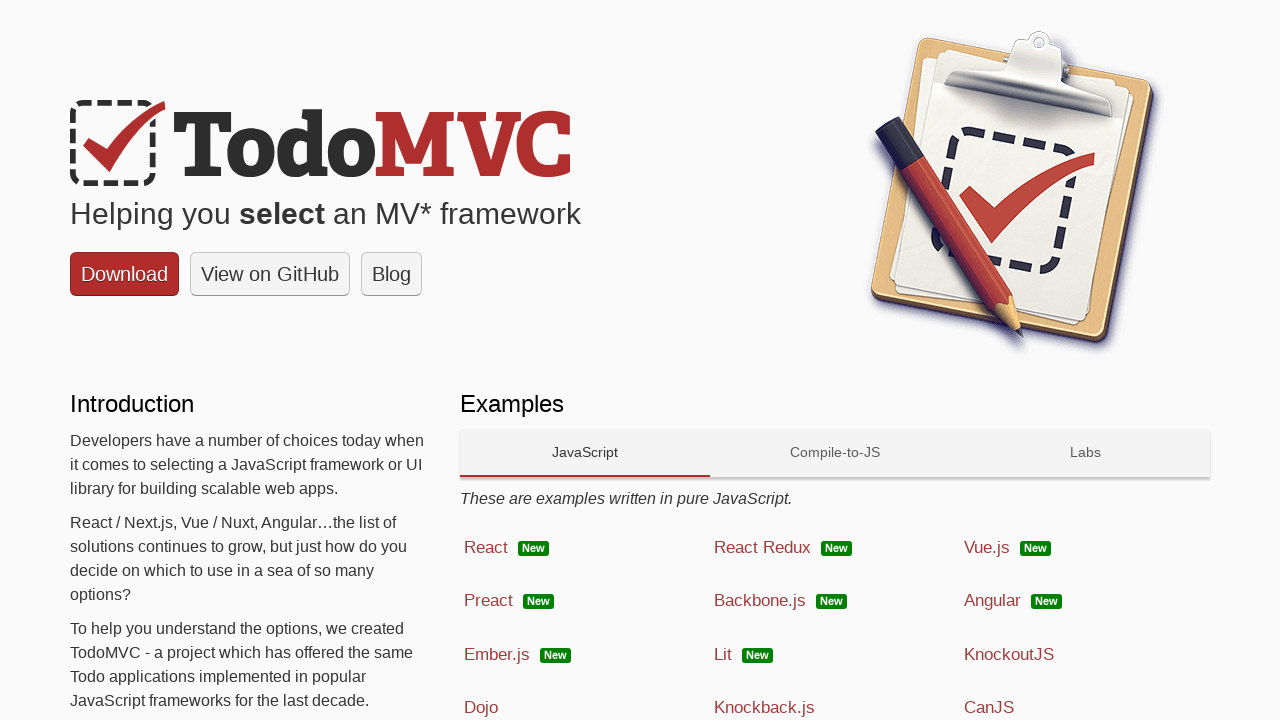

Clicked link to navigate to React framework example at (585, 548) on a[href='examples/react/dist/']
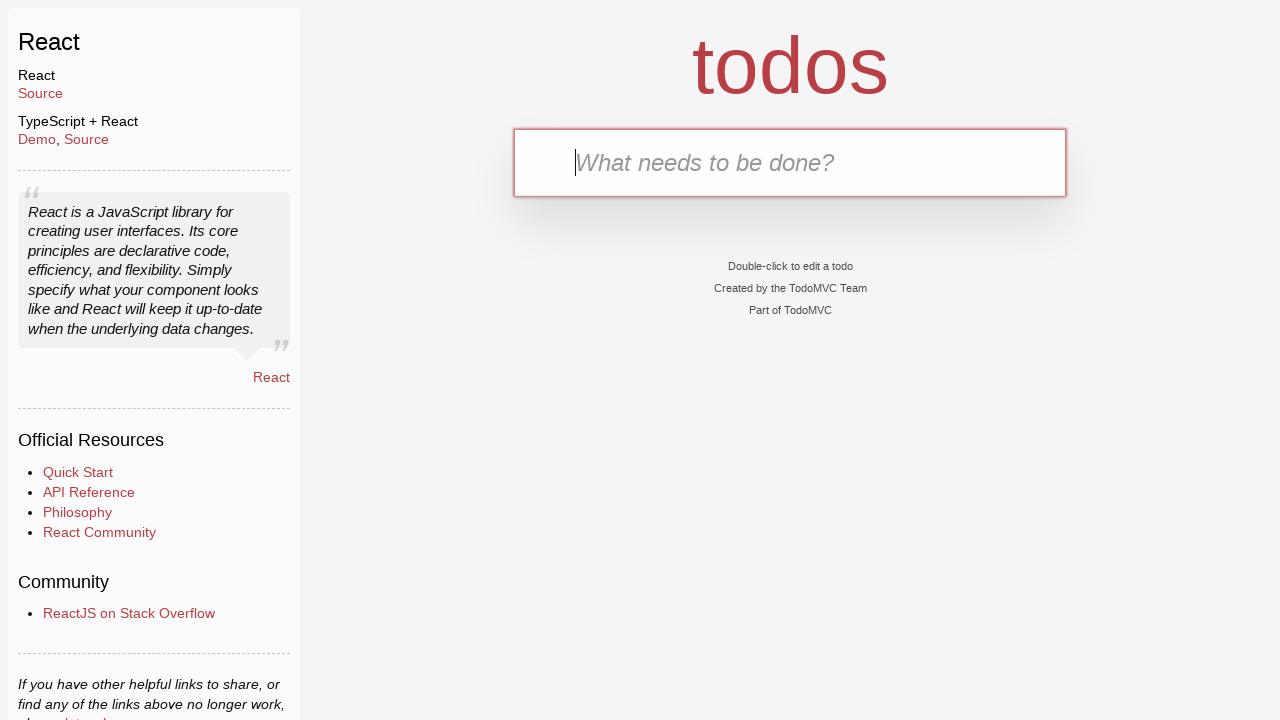

Clicked on todo input field at (790, 162) on #todo-input
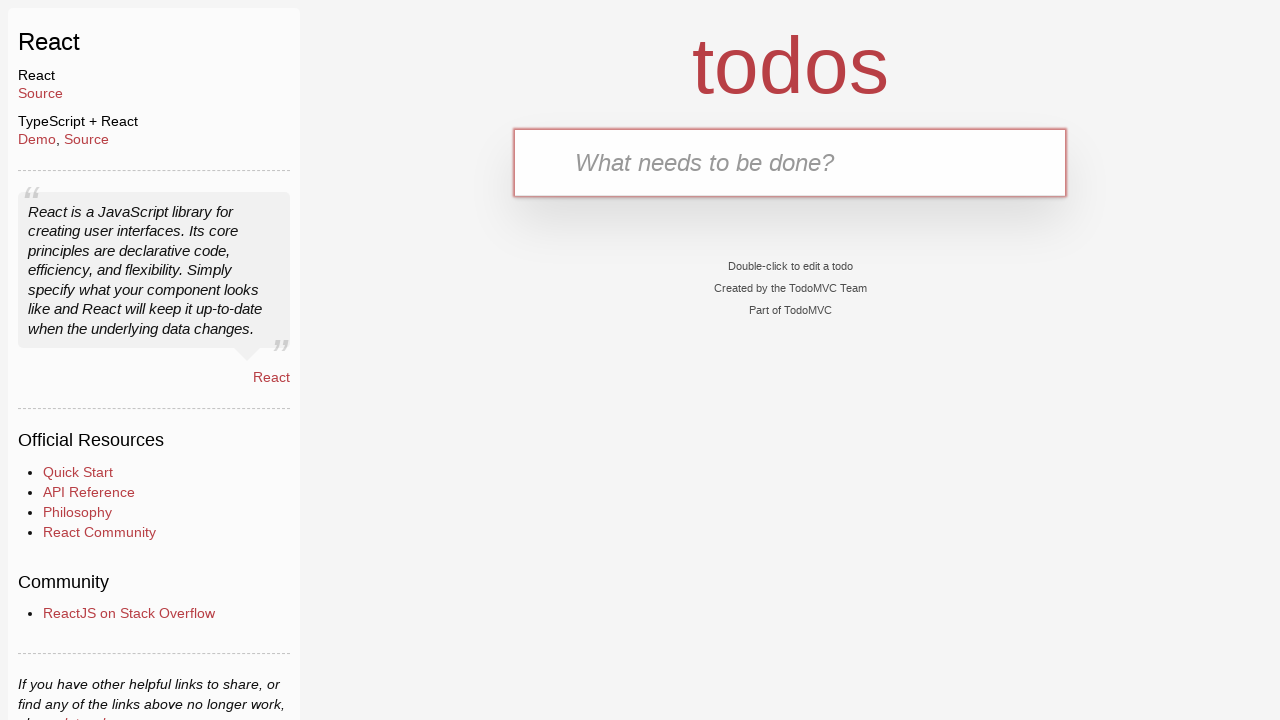

Filled todo input with 'Walk the dog' on #todo-input
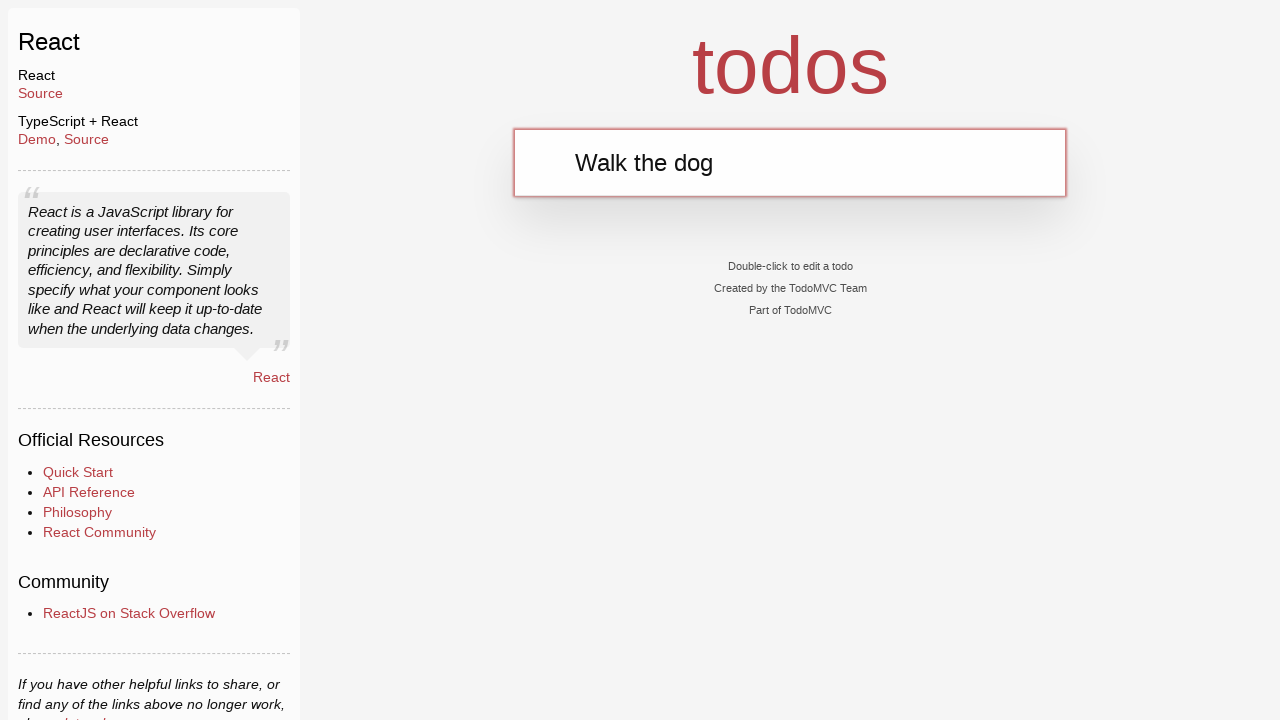

Pressed Enter to add todo item on #todo-input
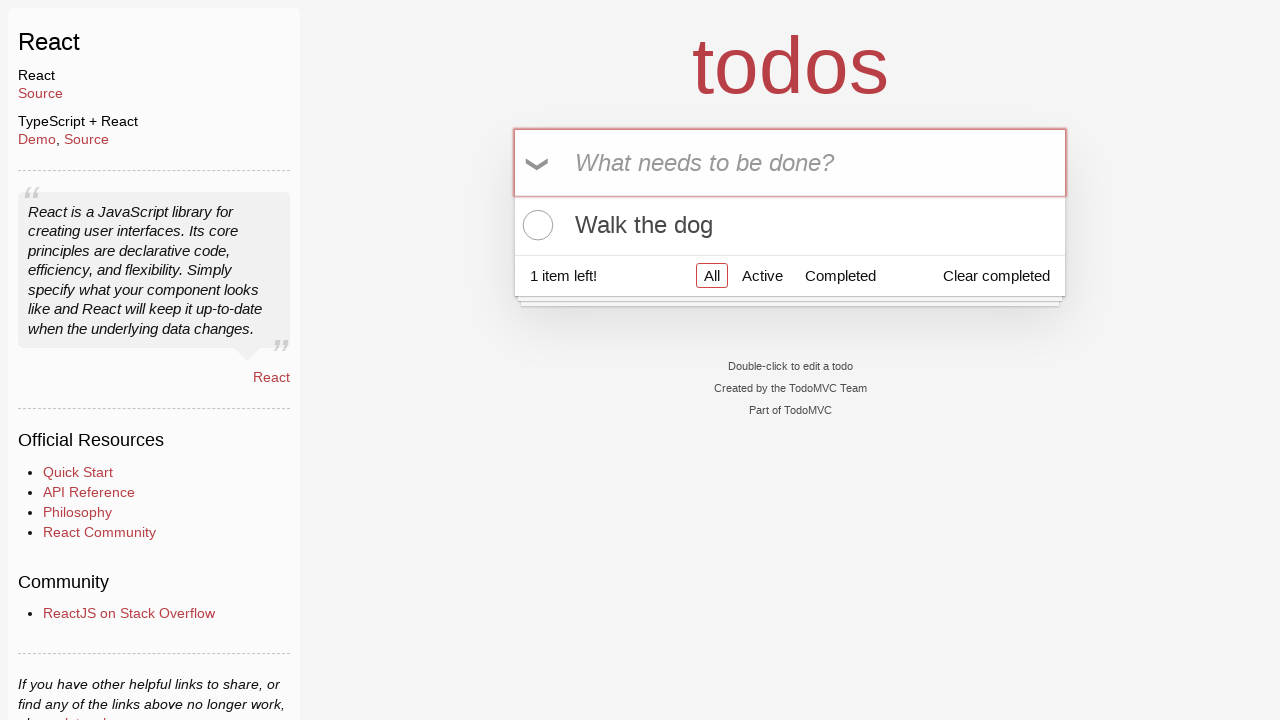

Clicked toggle checkbox to mark todo as completed at (535, 225) on .toggle
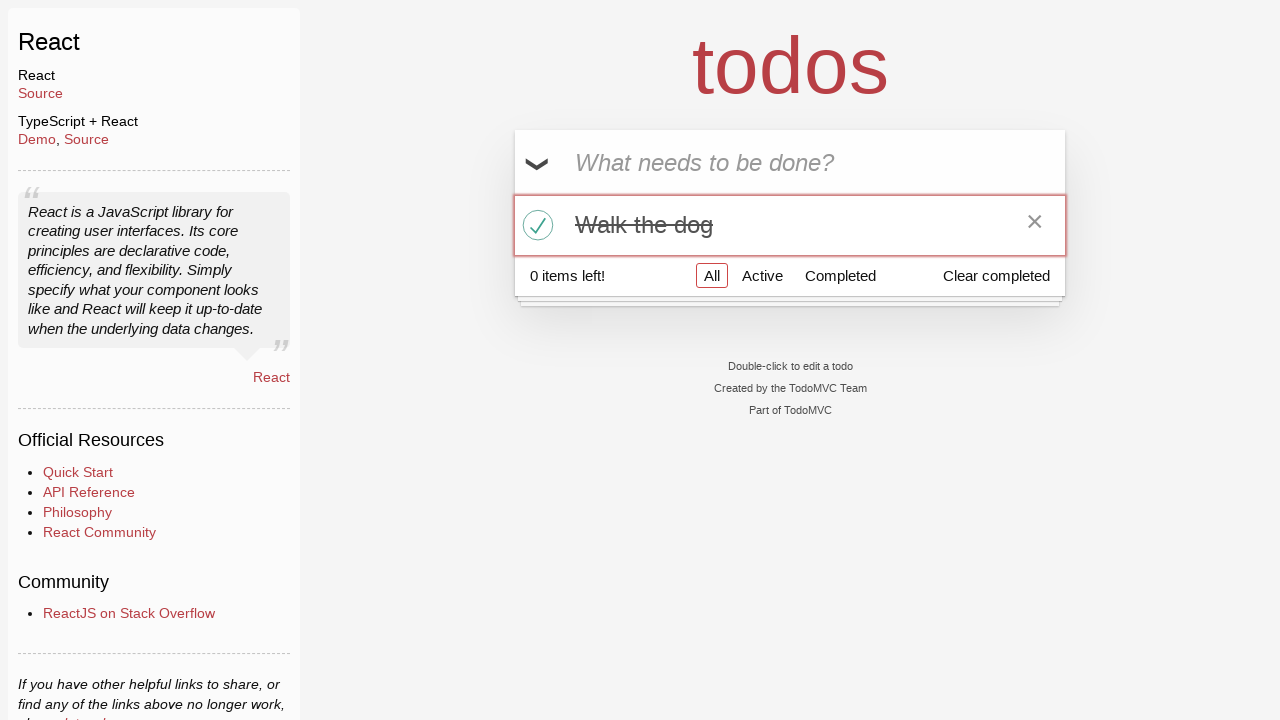

Located completed todo items
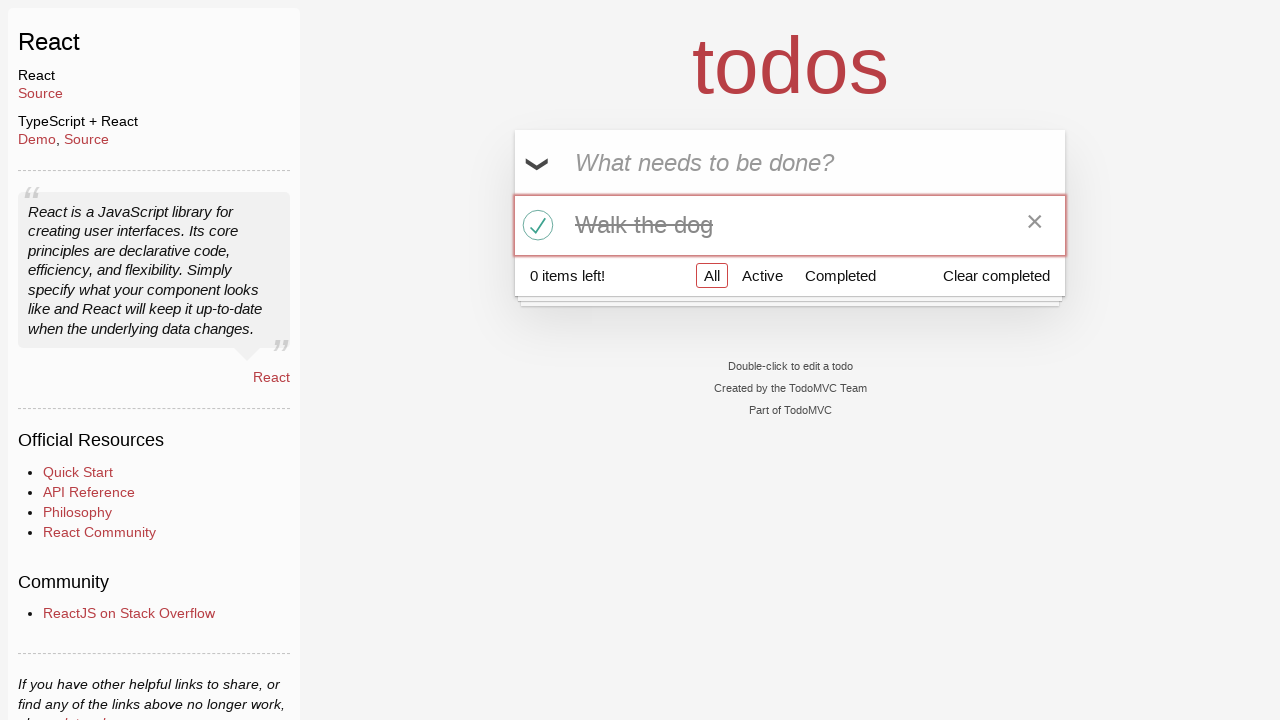

Verified that exactly 1 todo item is marked as completed
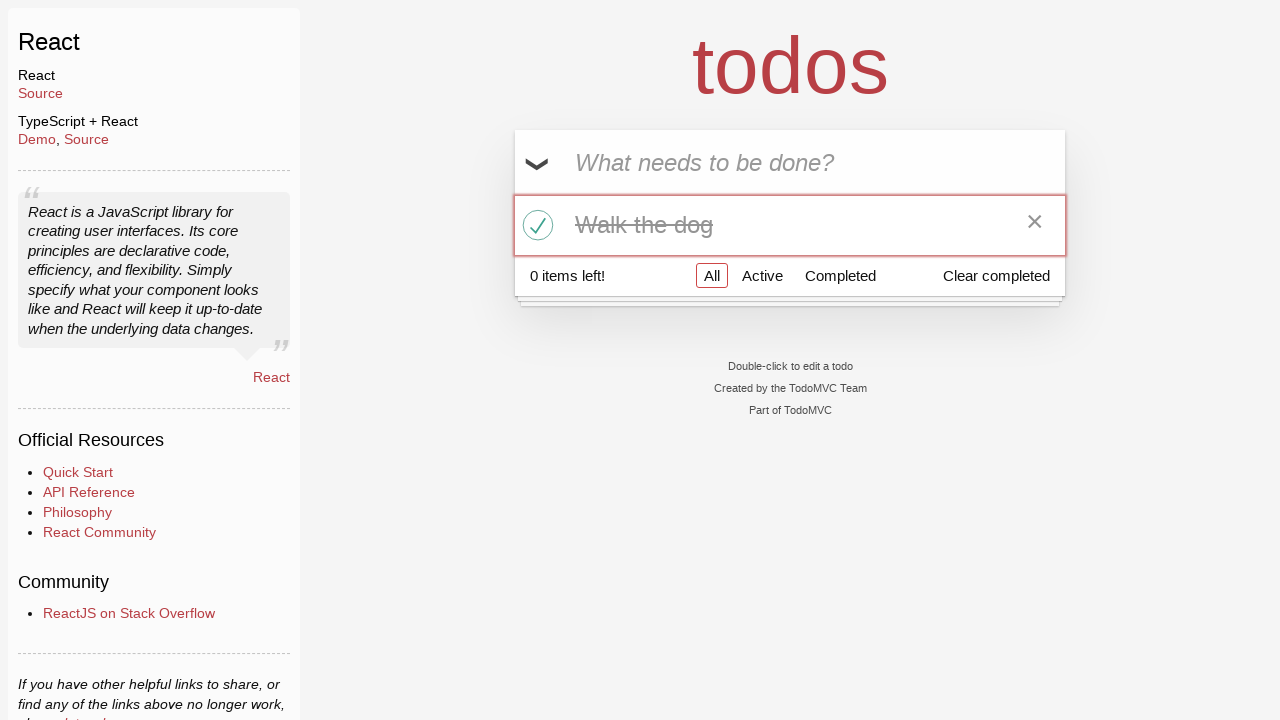

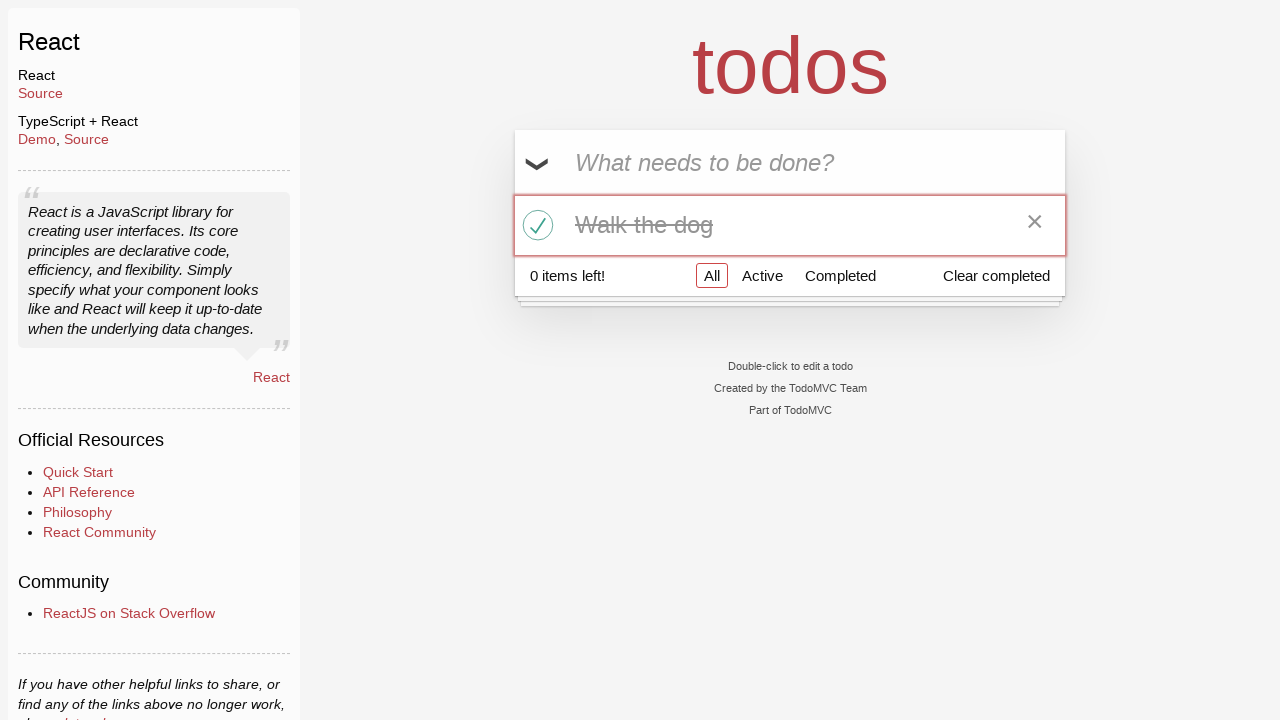